Tests GitHub's advanced search form by filling in search terms, repository owner, date filter, and language selection, then submitting the form to perform a search.

Starting URL: https://github.com/search/advanced

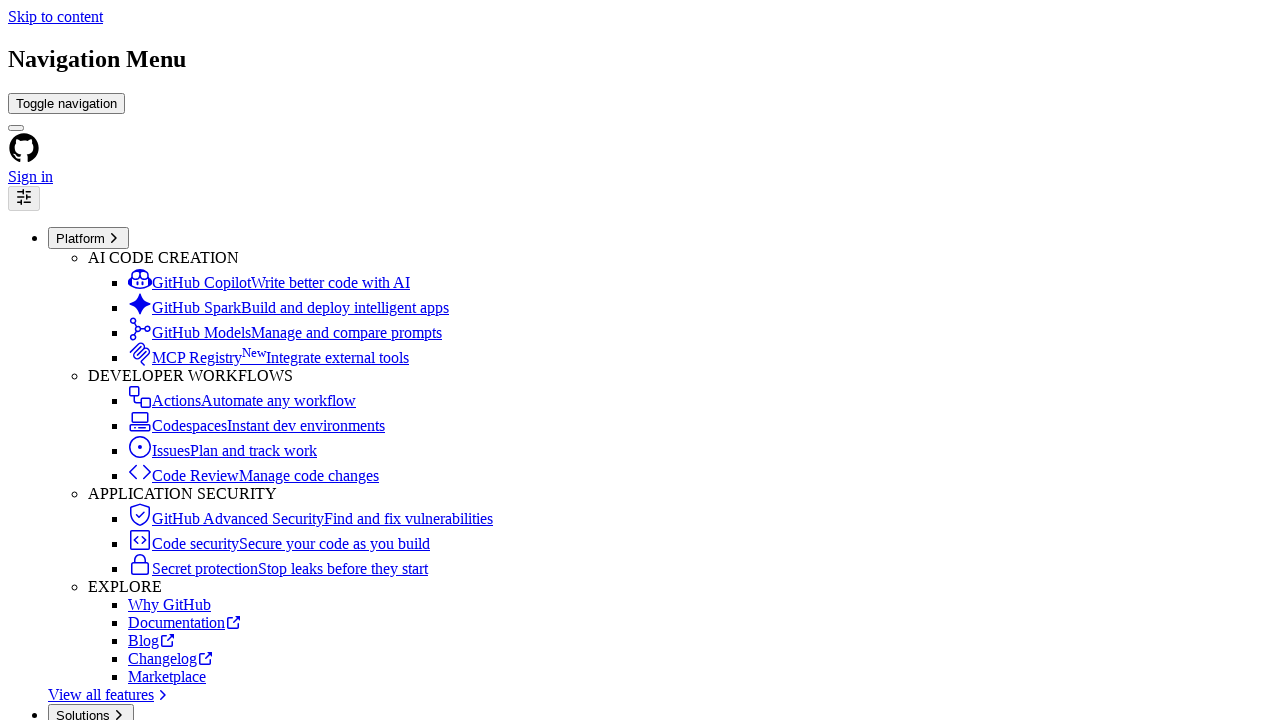

Filled search input with 'web-scraping' on #adv_code_search input.js-advanced-search-input
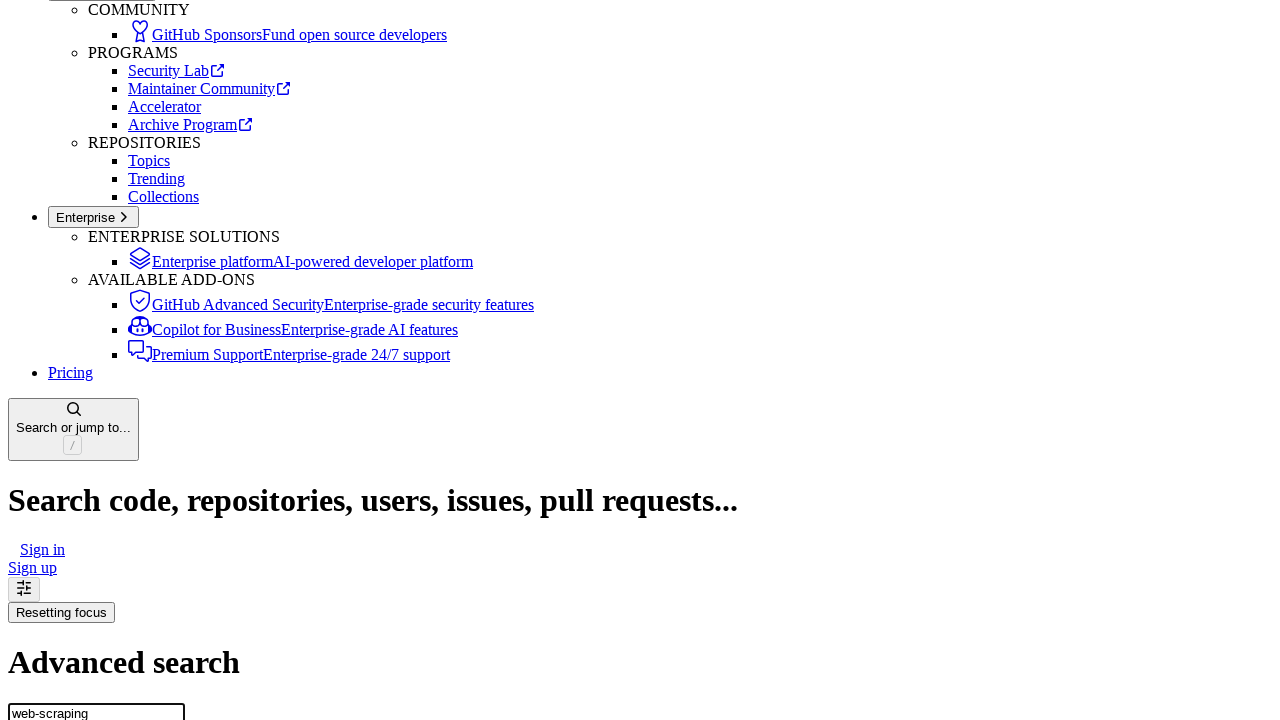

Filled repository owner field with 'microsoft' on #search_from
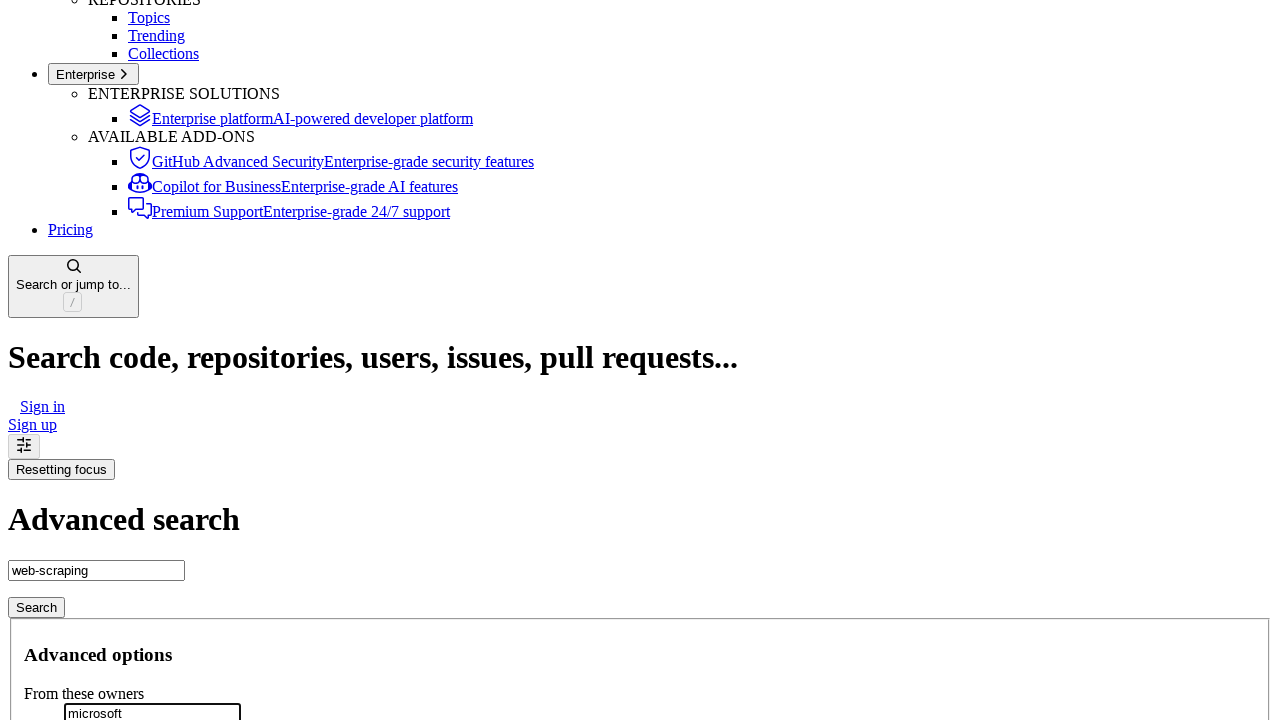

Filled date filter with '>2020' on #search_date
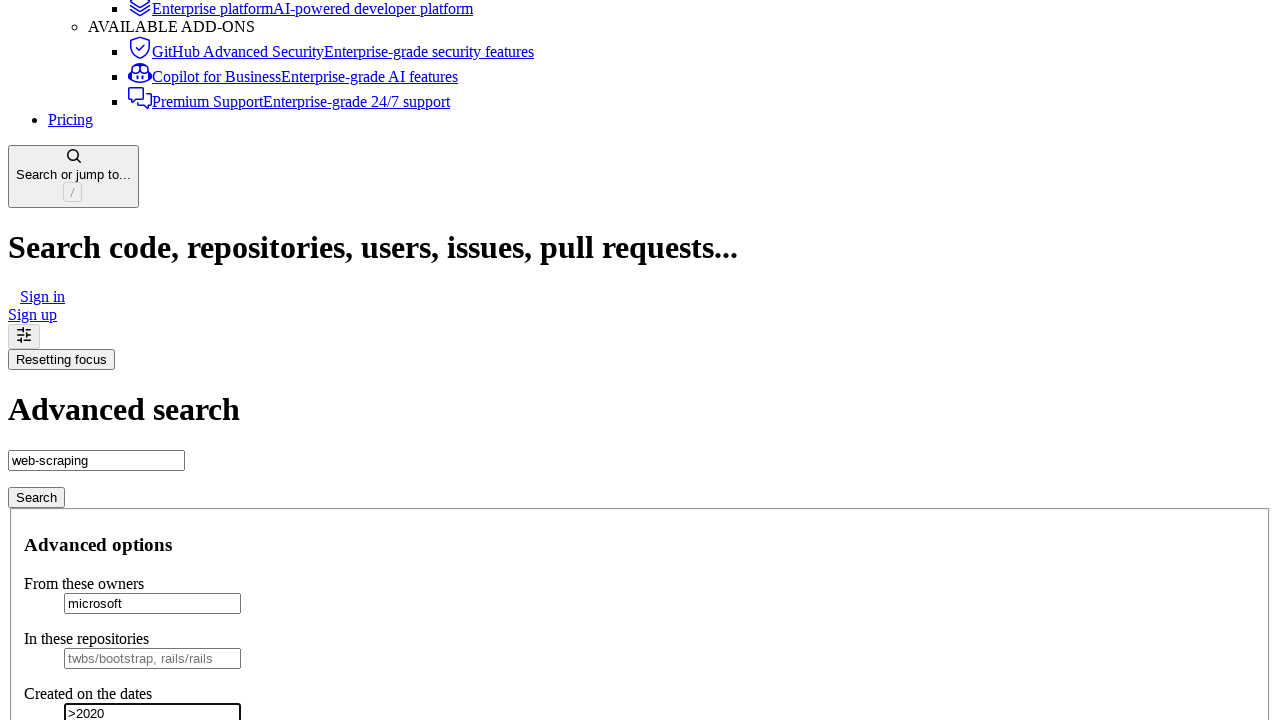

Selected 'Python' from language dropdown on select#search_language
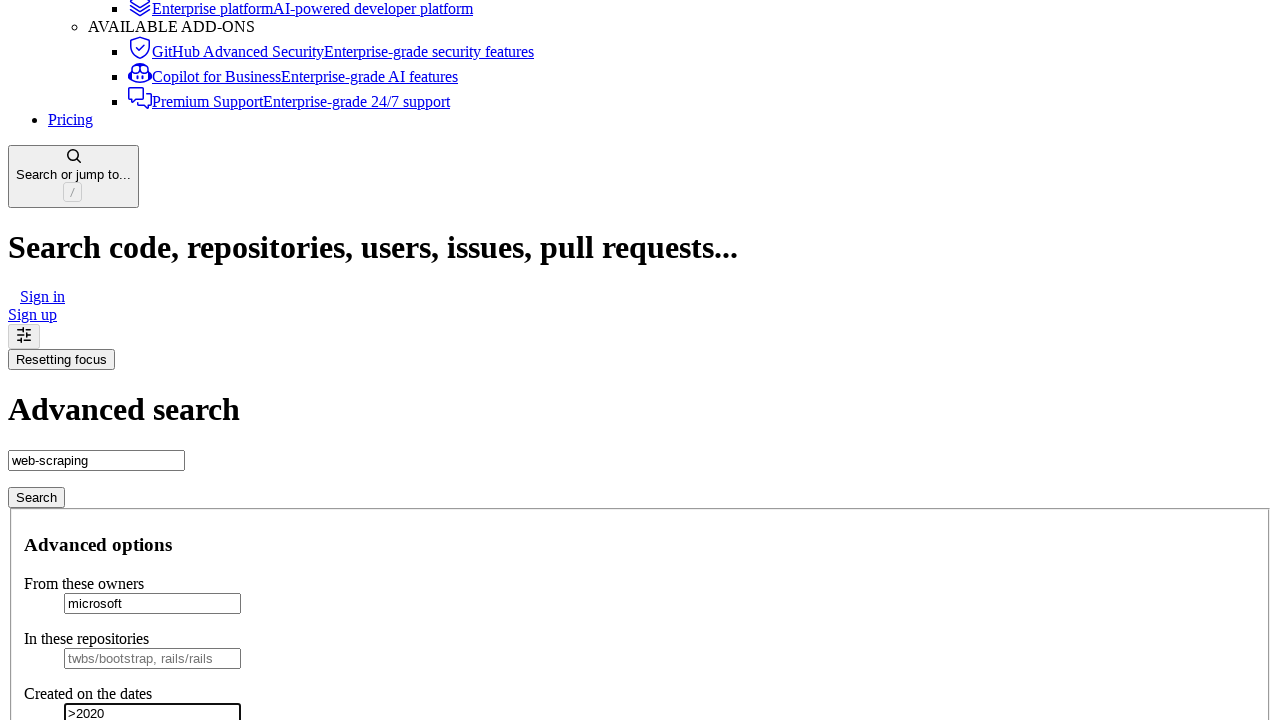

Clicked submit button to perform search at (36, 497) on #adv_code_search button[type="submit"]
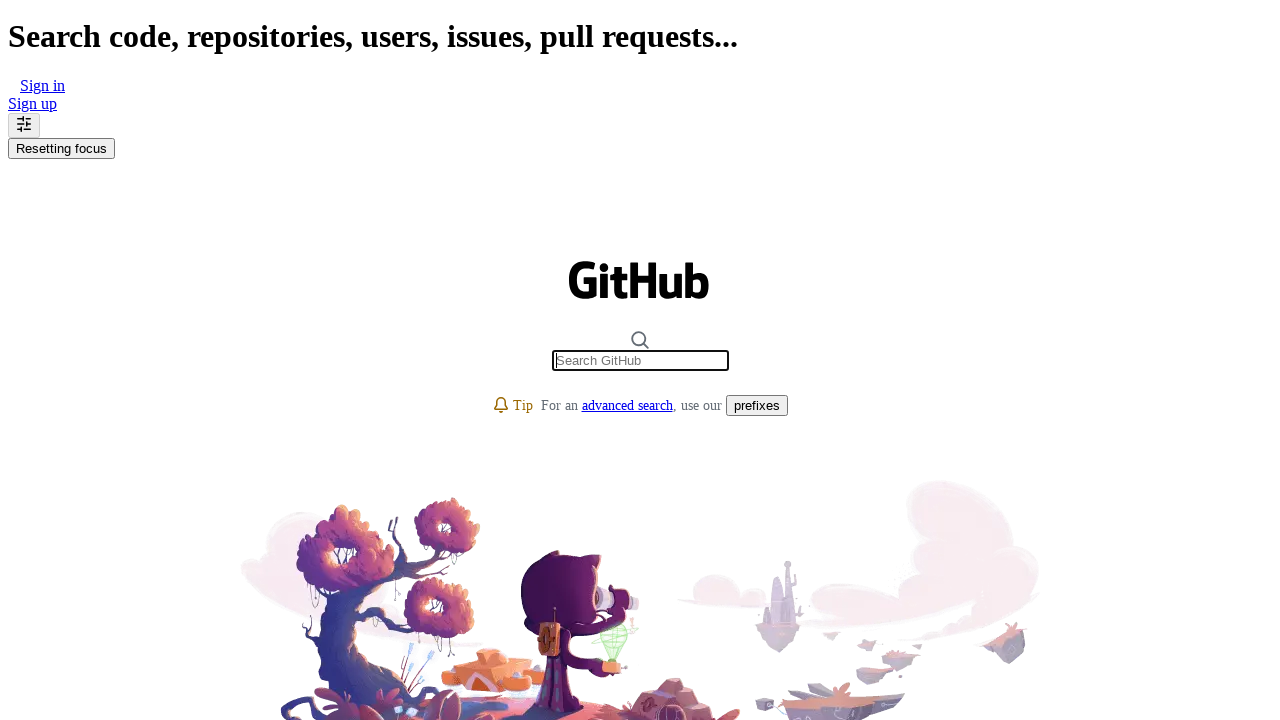

Search results loaded and network idle
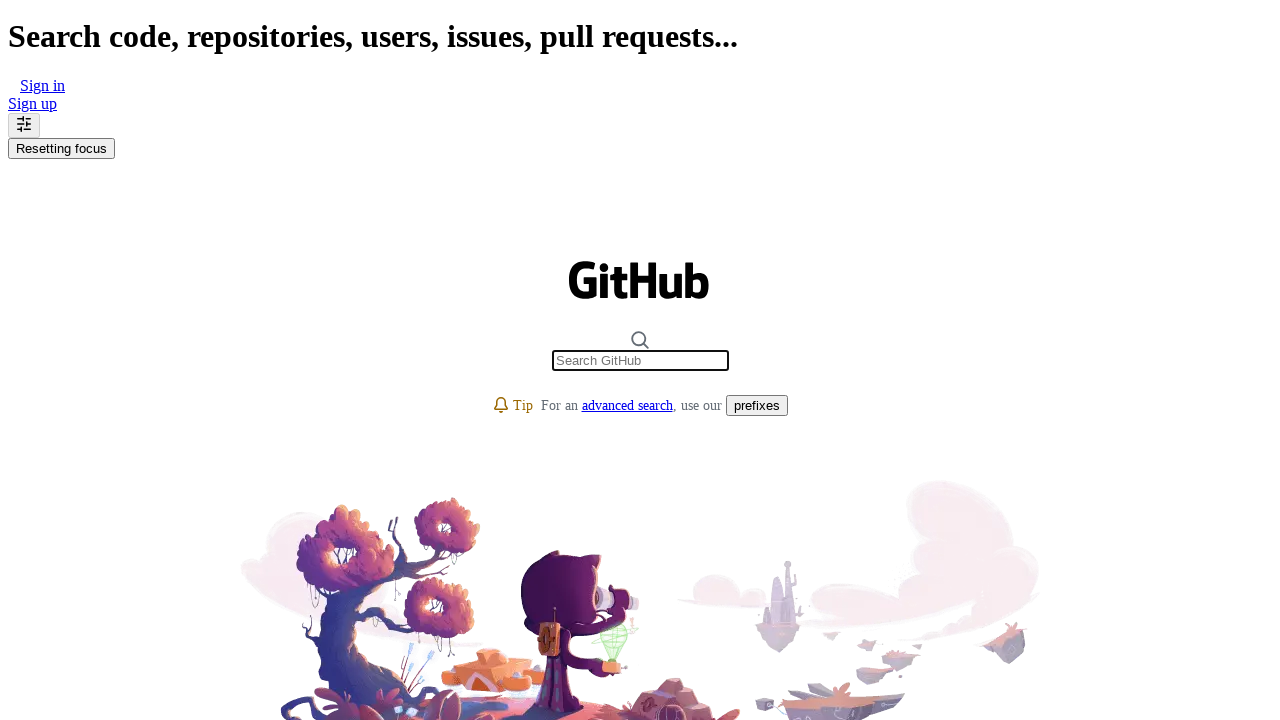

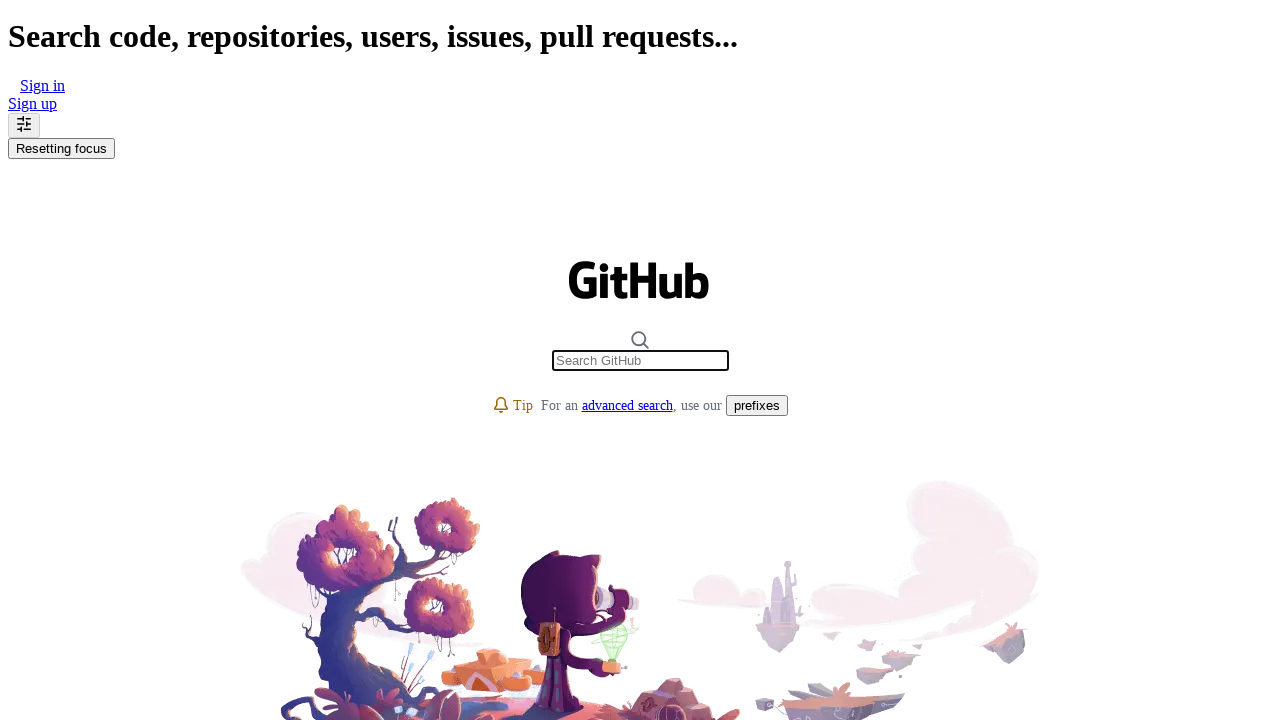